Visits the sitemap module blog post, extracts the og:image URL and navigates to verify the social image loads

Starting URL: https://roe.dev/blog/creating-your-own-sitemap-module

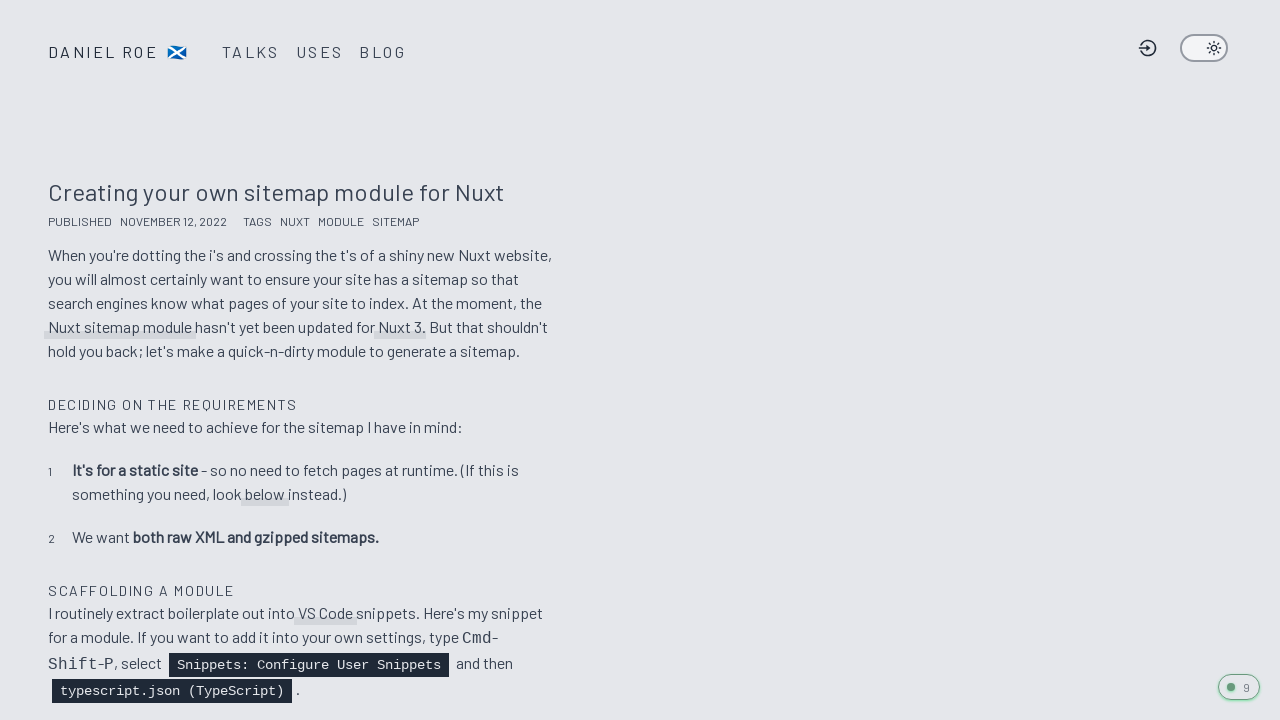

Located og:image meta tag
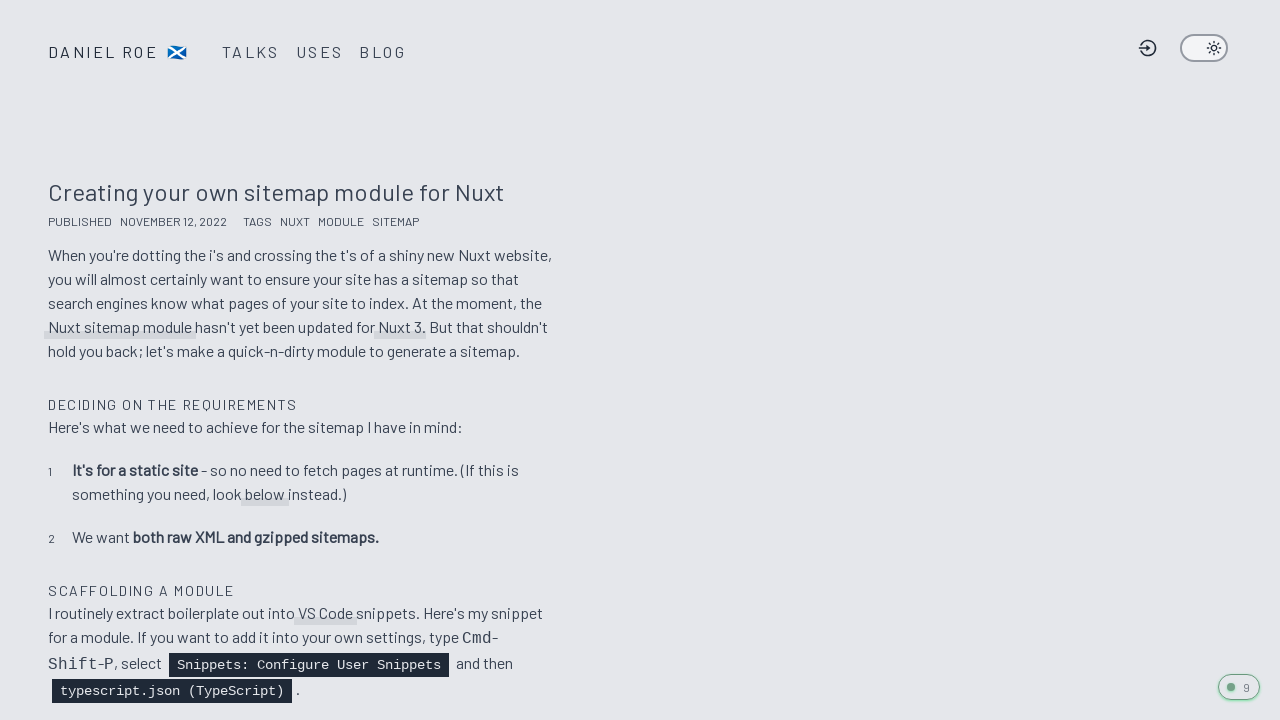

Extracted og:image URL: https://roe.dev/__og-image__/static/blog/creating-your-own-sitemap-module/og.png
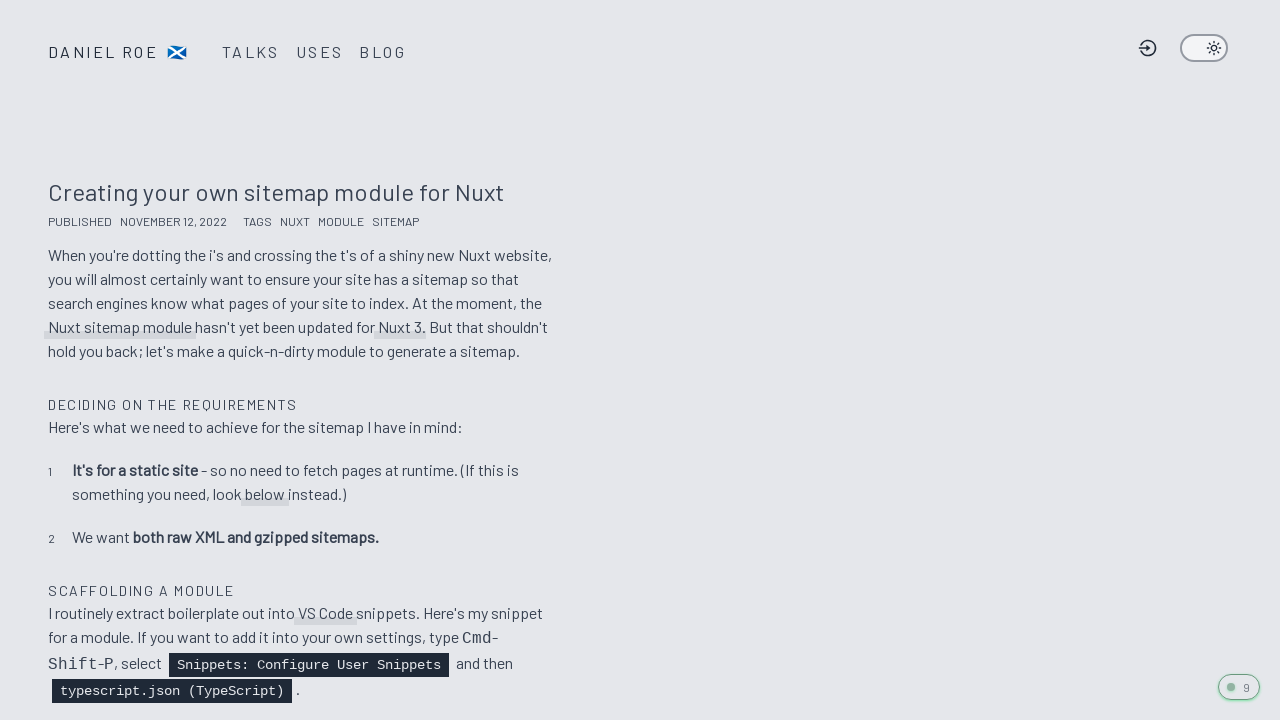

Navigated to og:image URL to verify social image loads
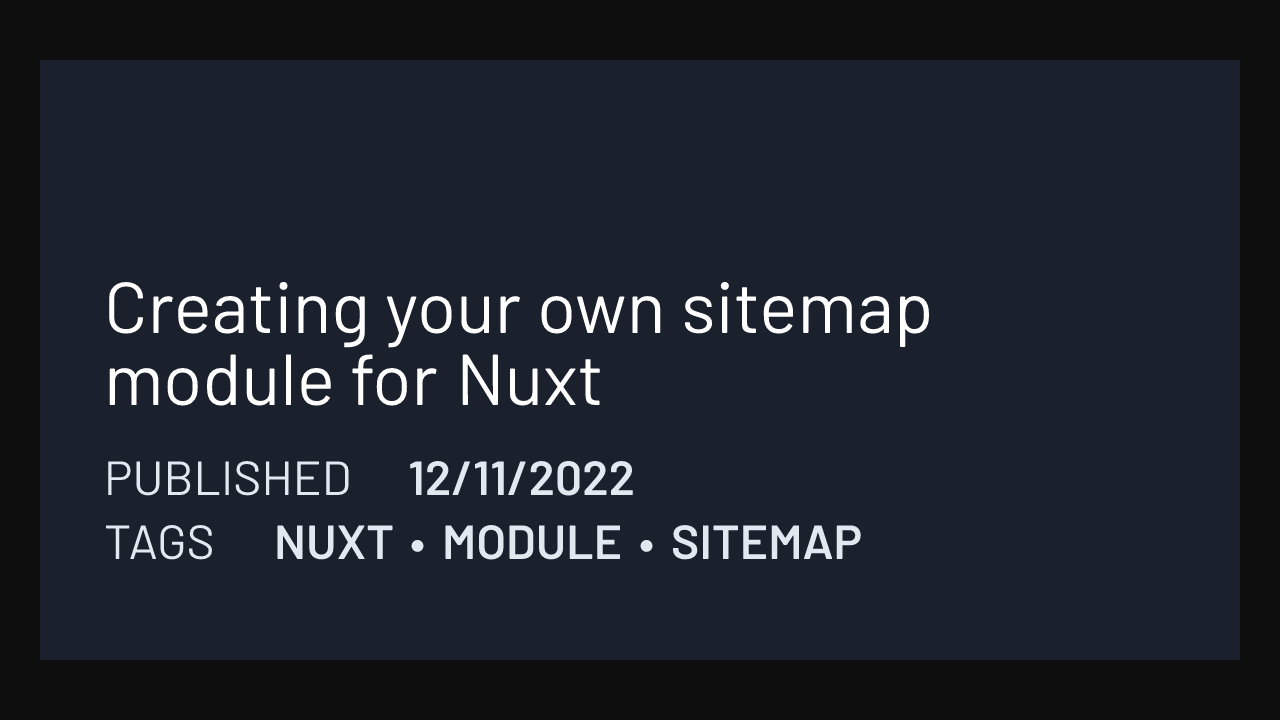

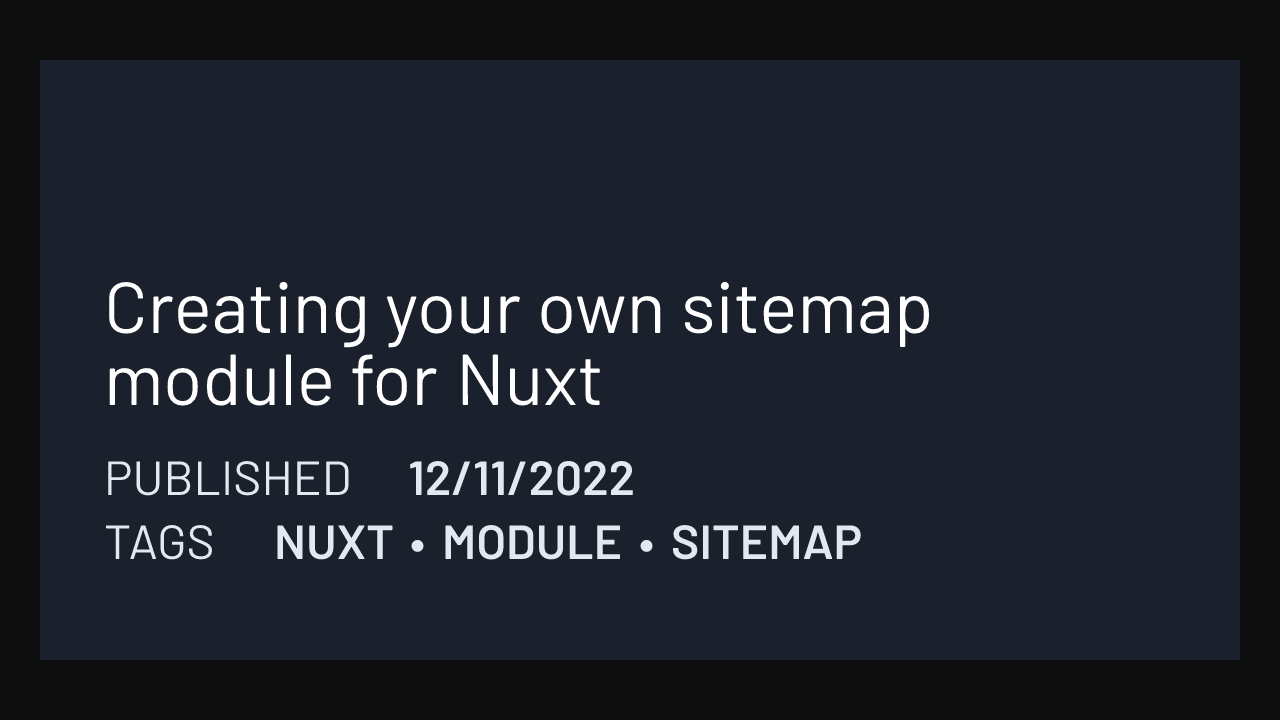